Tests hover functionality by hovering over an avatar image and verifying that additional user information (caption) appears on hover.

Starting URL: http://the-internet.herokuapp.com/hovers

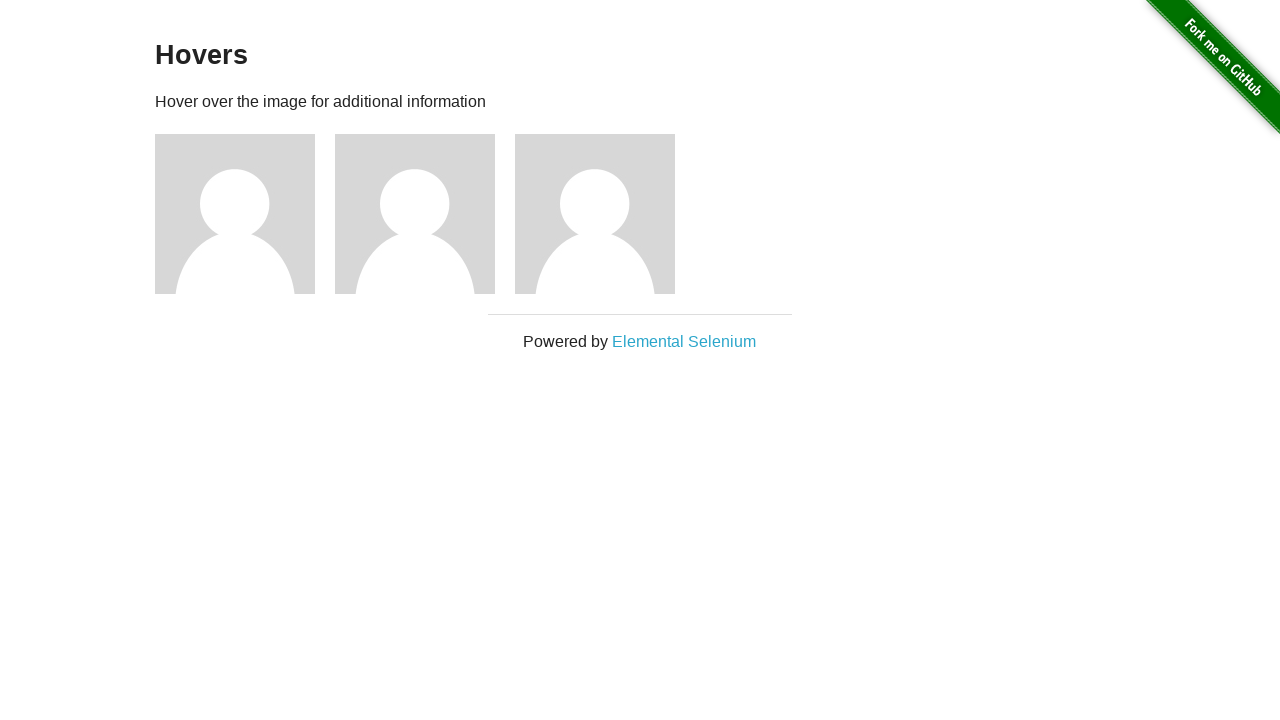

Navigated to hovers test page
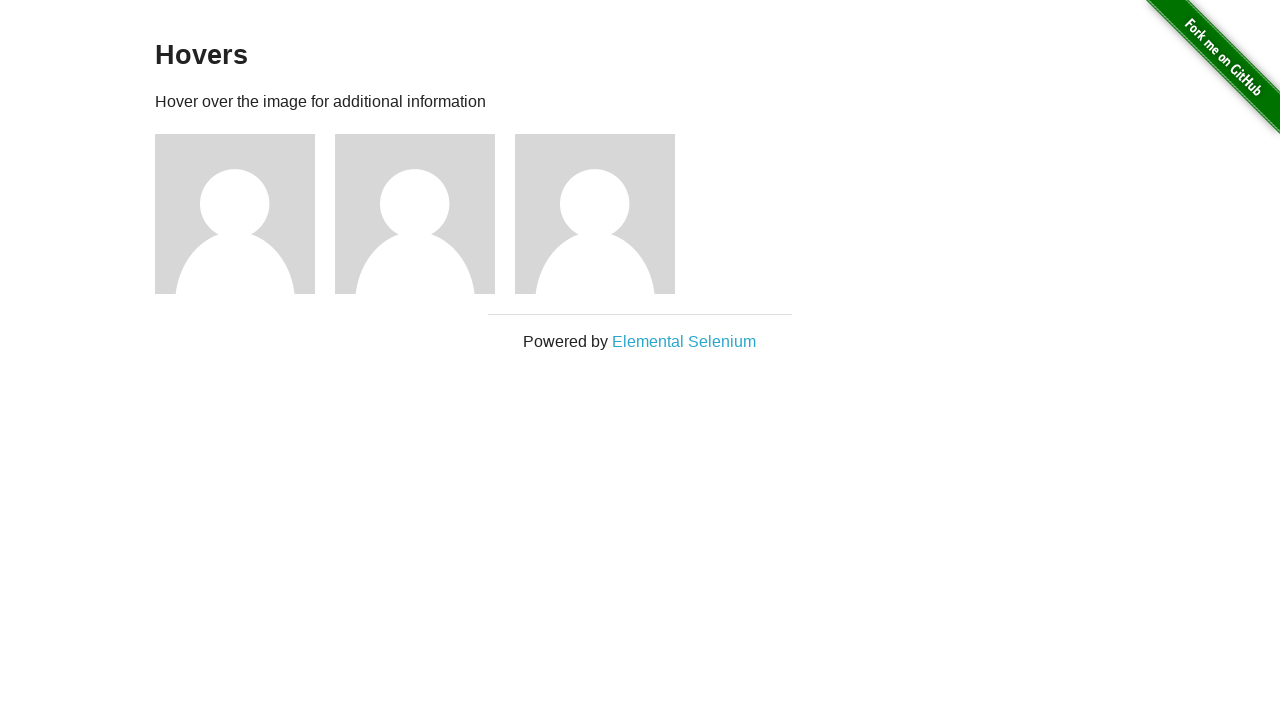

Located first avatar element
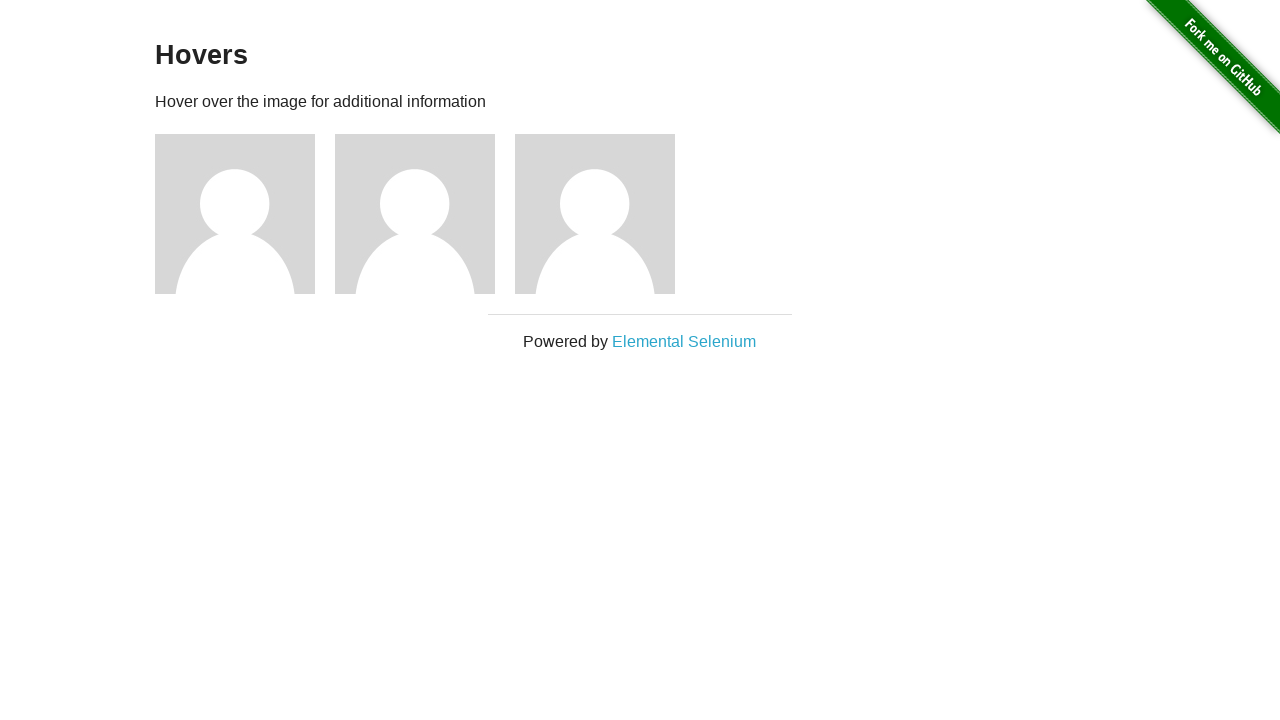

Hovered over avatar image at (245, 214) on .figure >> nth=0
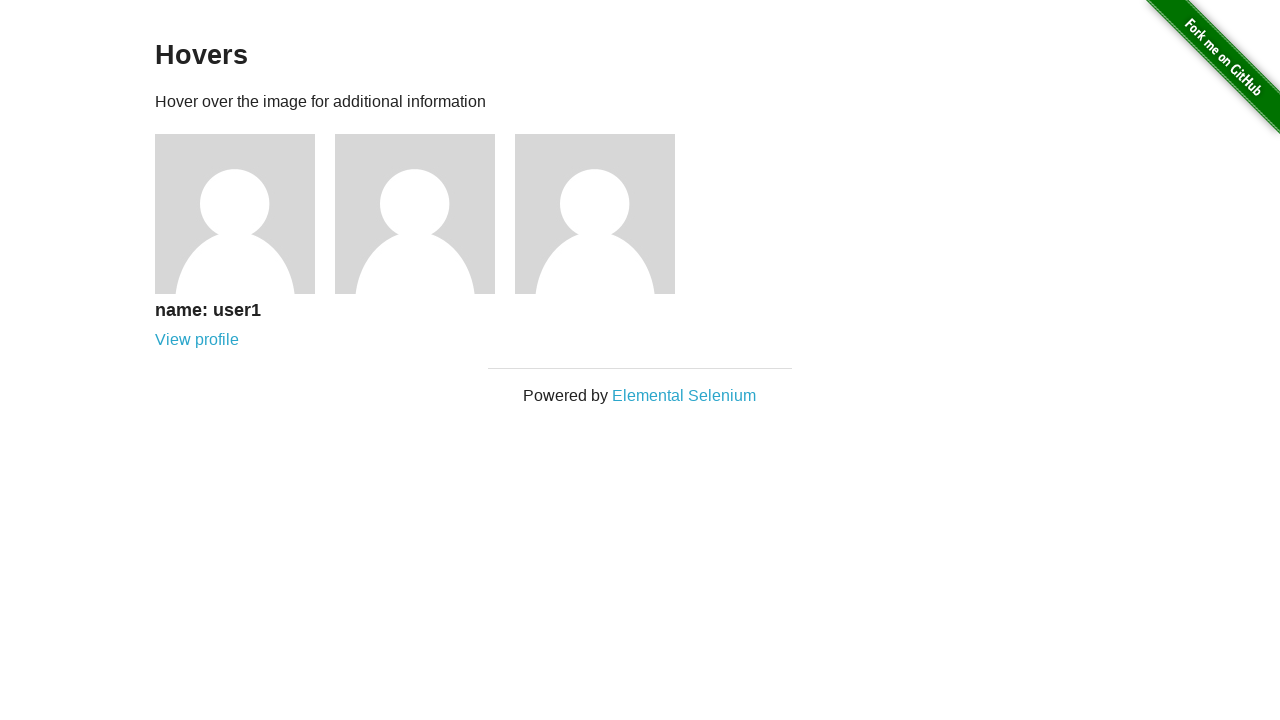

User information caption appeared on hover
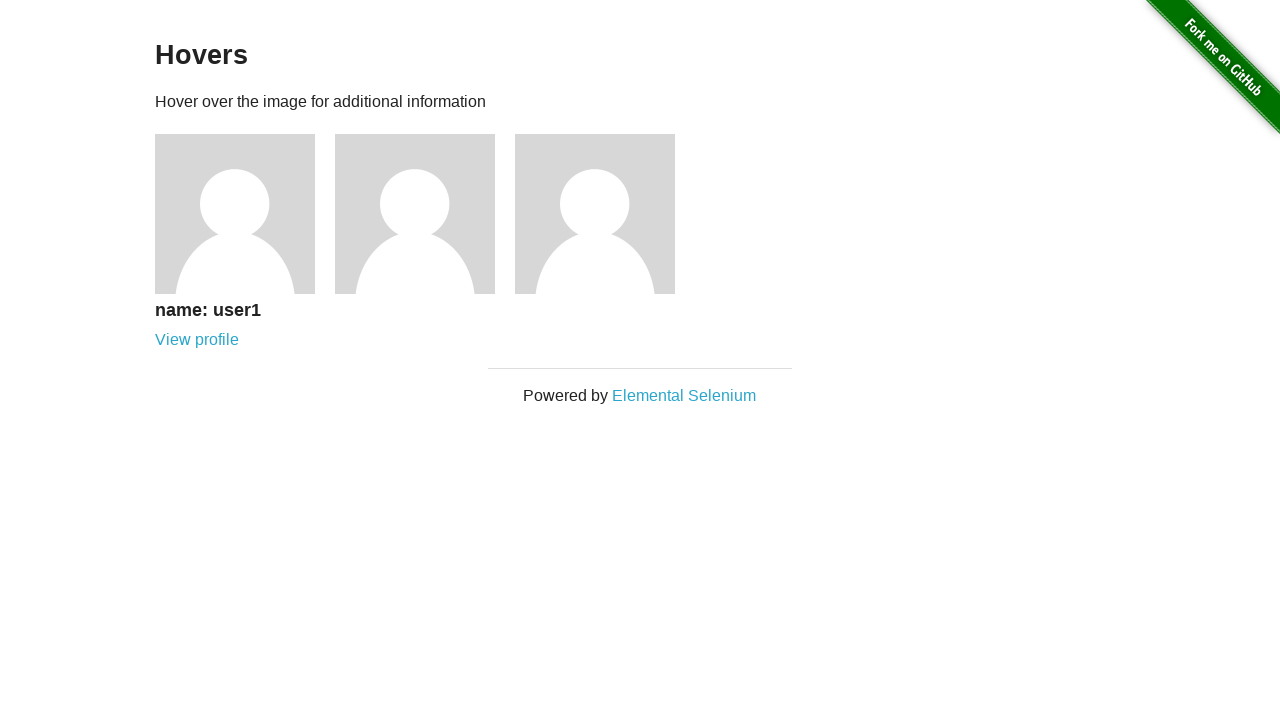

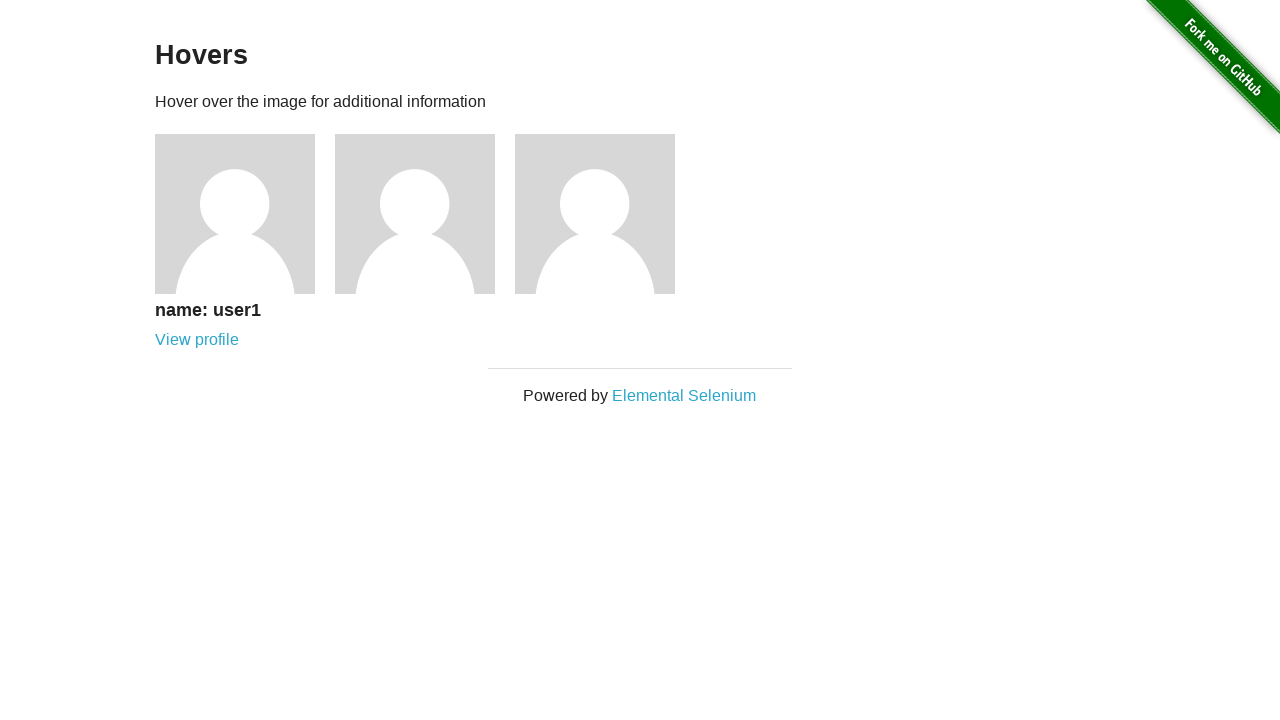